Navigates to GoDaddy website and verifies the page title and URL

Starting URL: https://www.godaddy.com/en-in

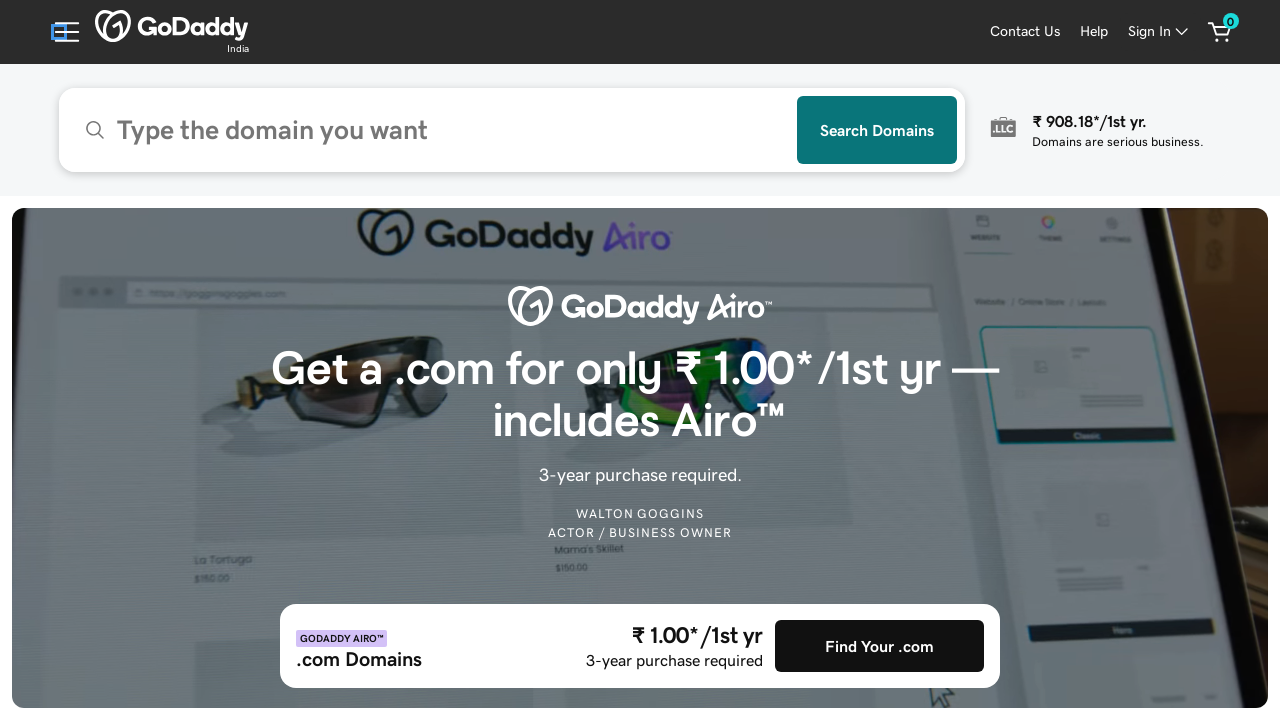

Navigated to GoDaddy India website
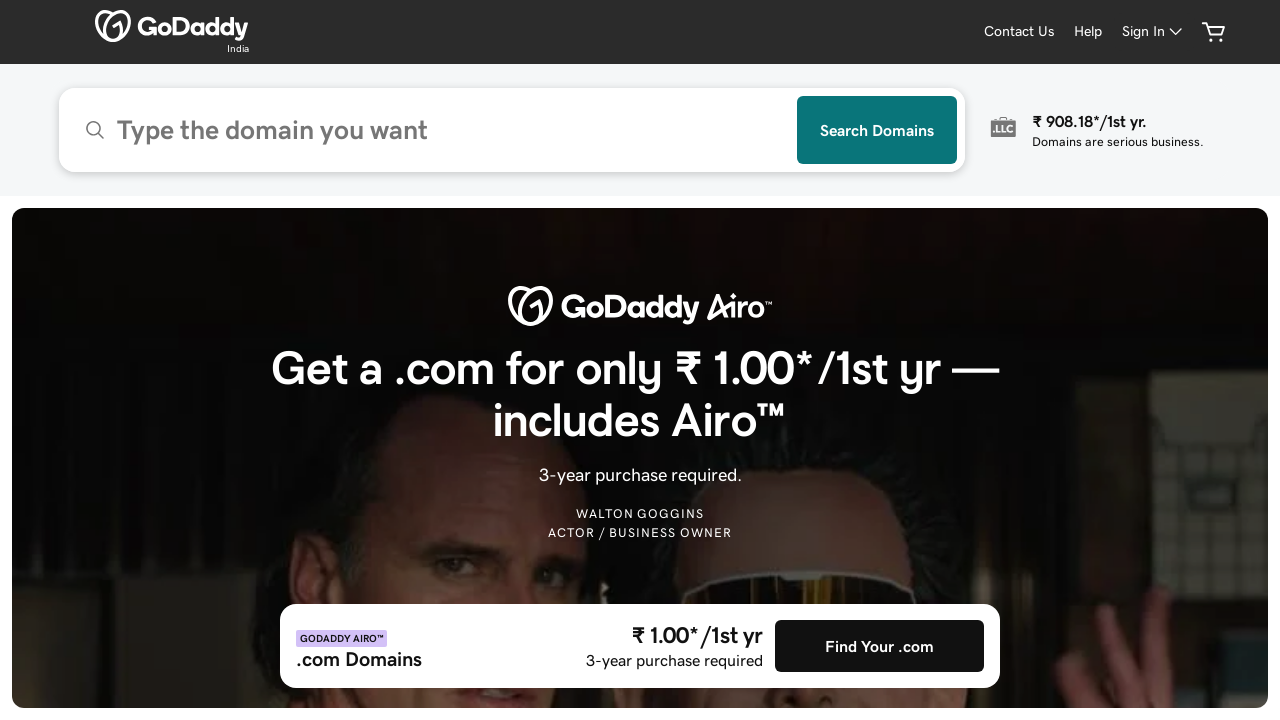

Verified page title matches expected value
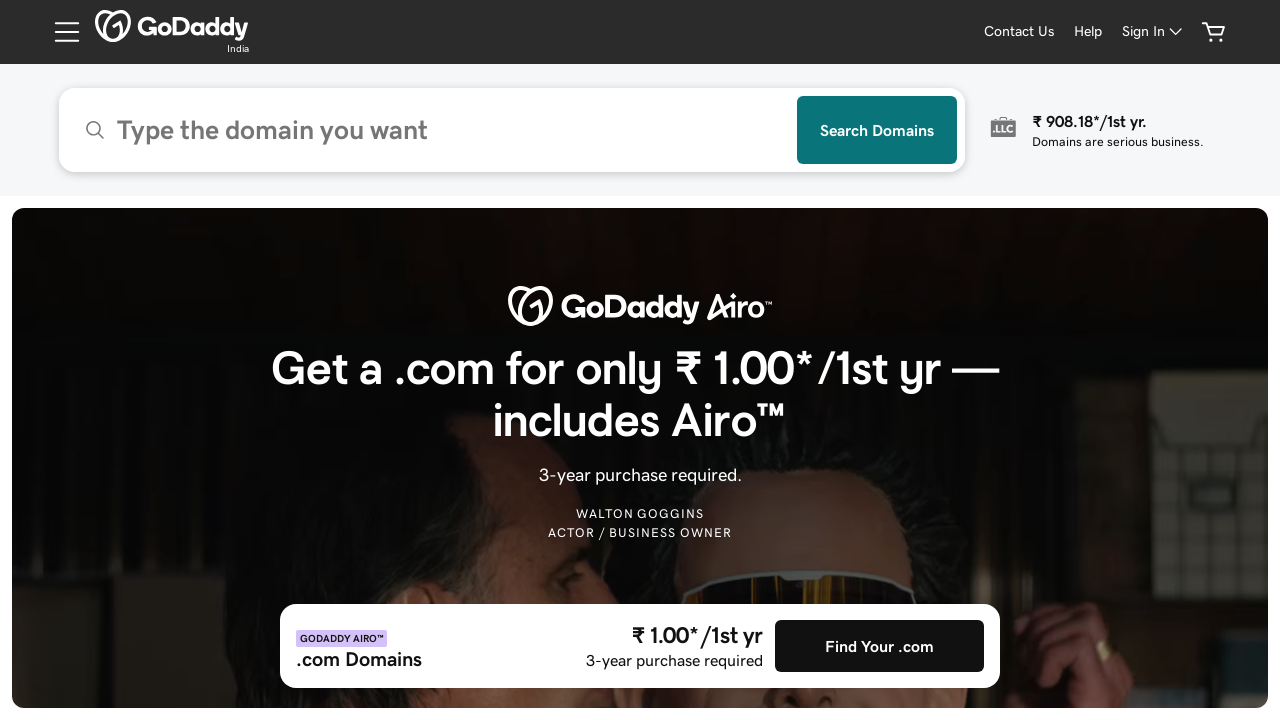

Verified current URL matches expected URL
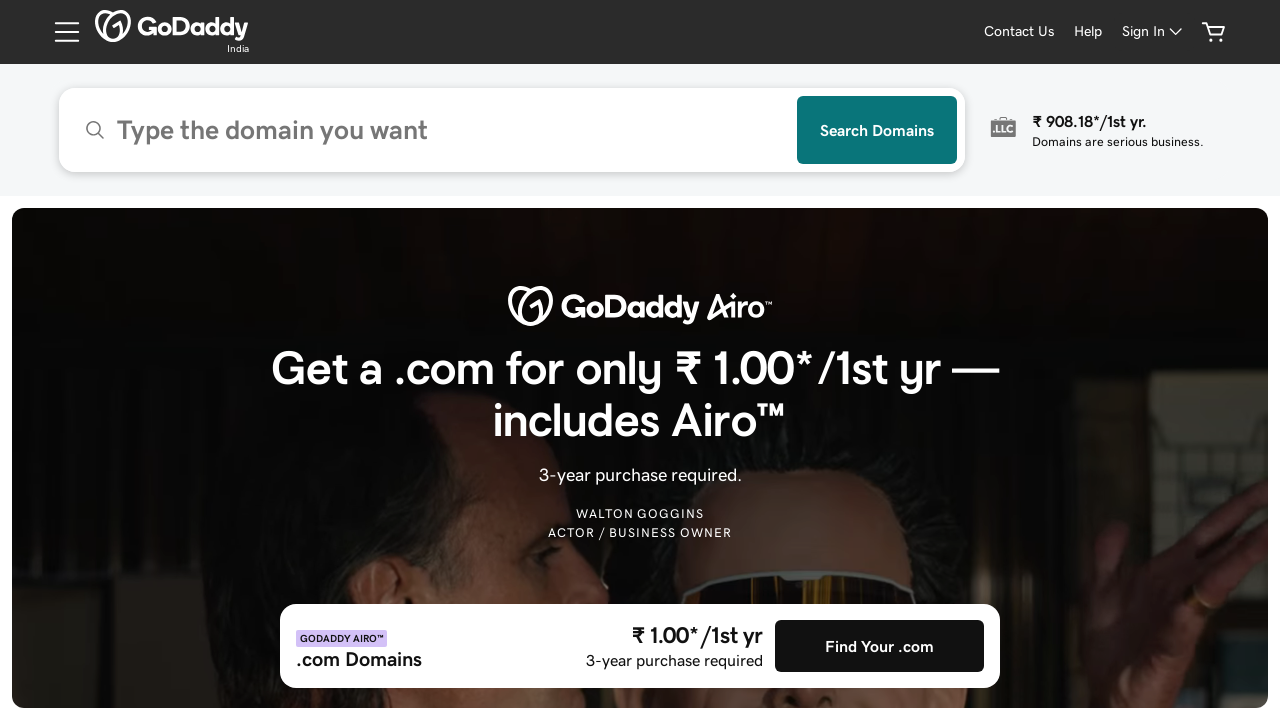

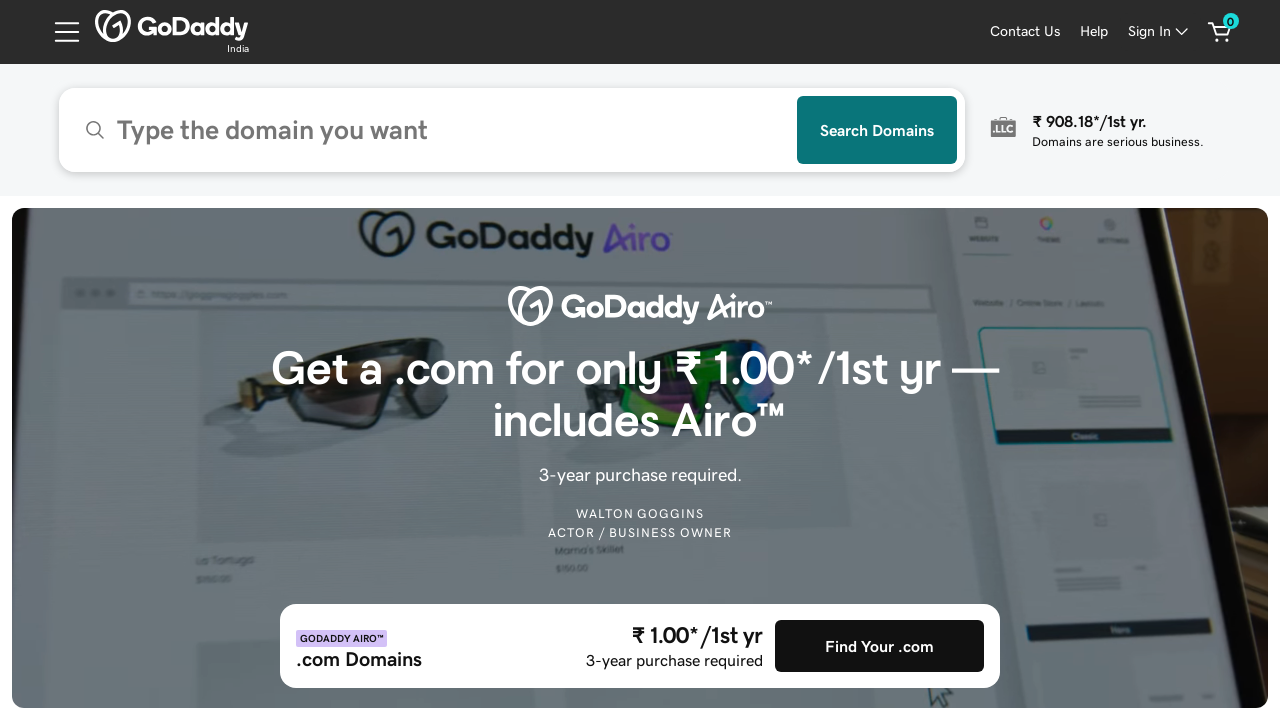